Navigates to the GlobalSQA drag and drop demo page to verify the page loads correctly

Starting URL: https://www.globalsqa.com/demo-site/dragmdrop/

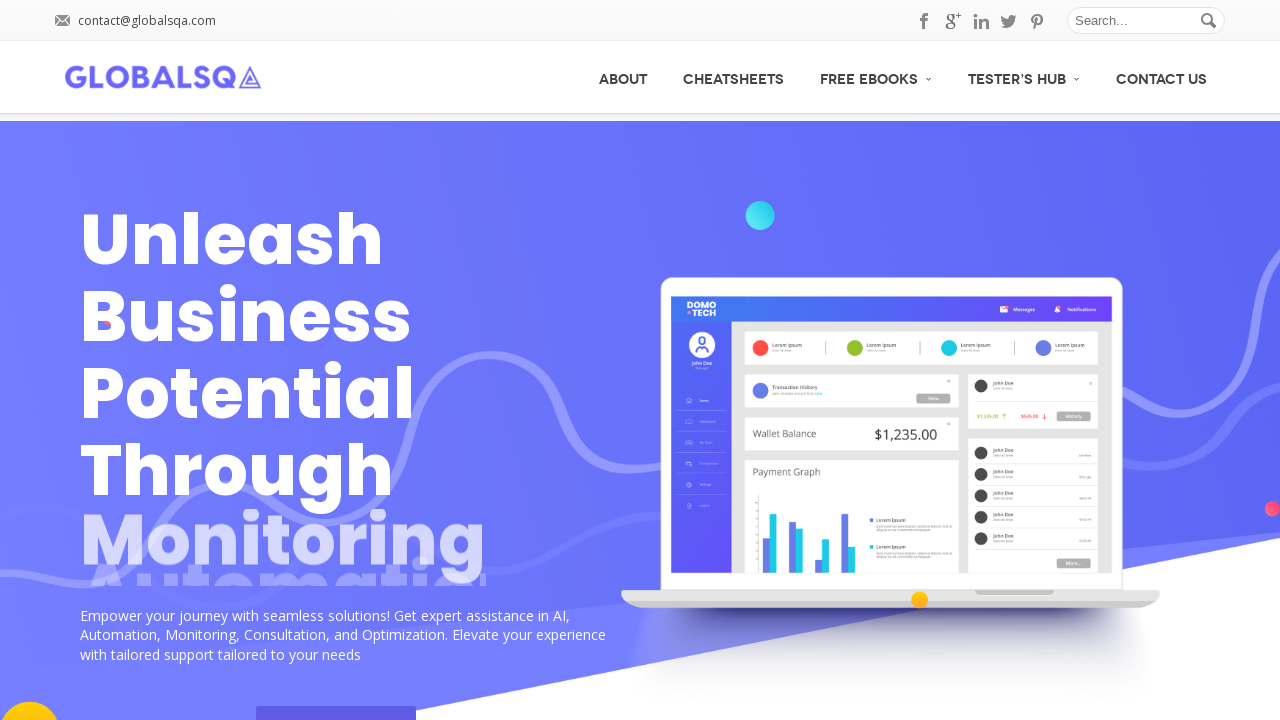

Waited for drag and drop demo page to load (domcontentloaded)
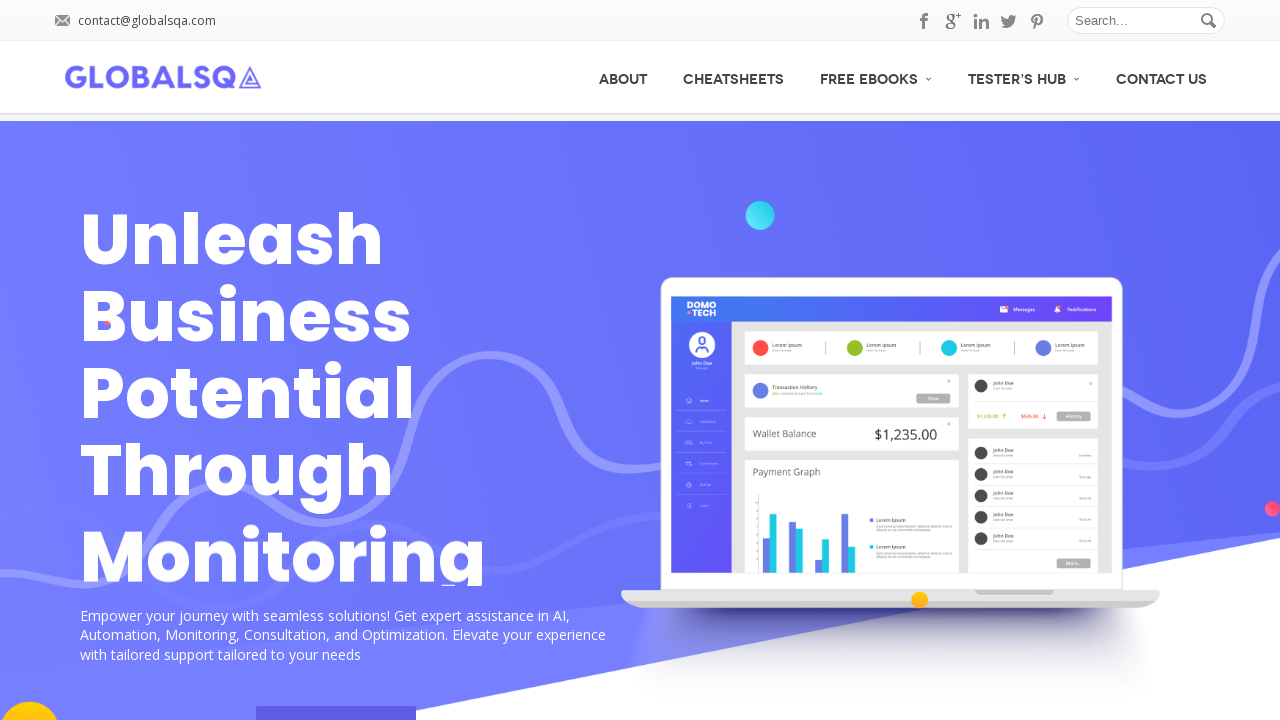

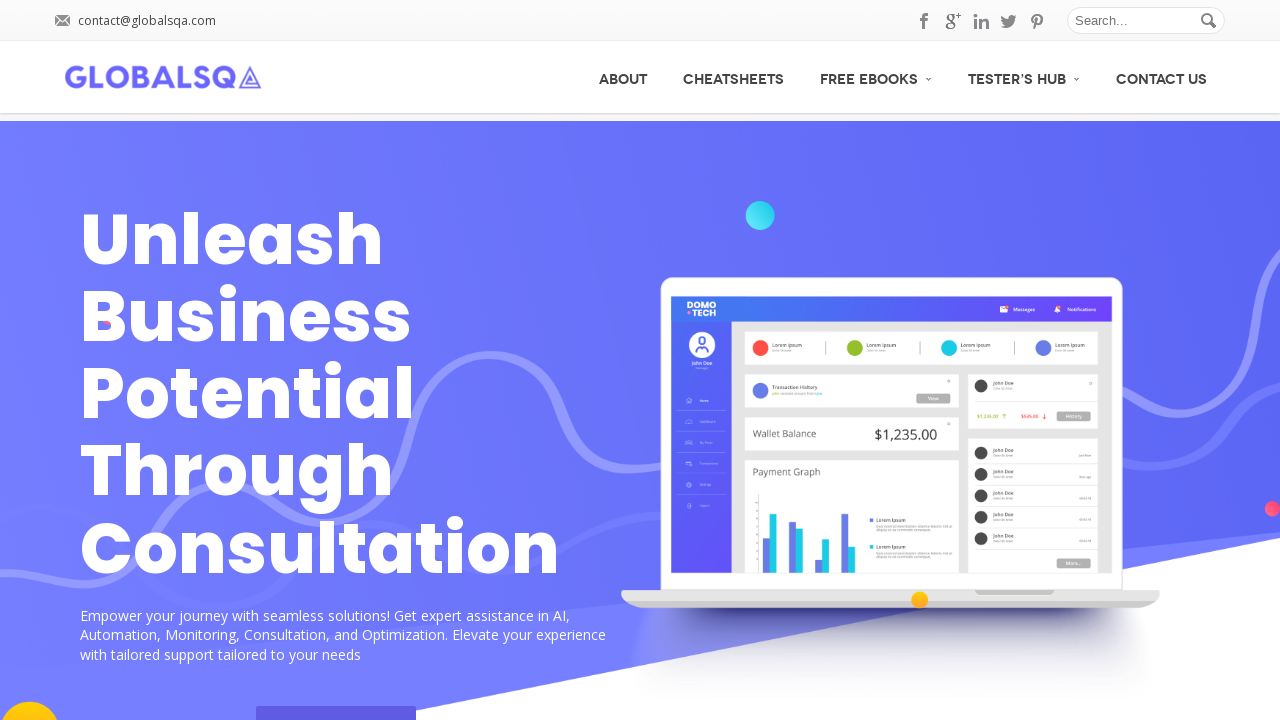